Tests dynamic properties on DemoQA by clicking buttons that become enabled after a delay and verifying color changes on elements.

Starting URL: https://demoqa.com

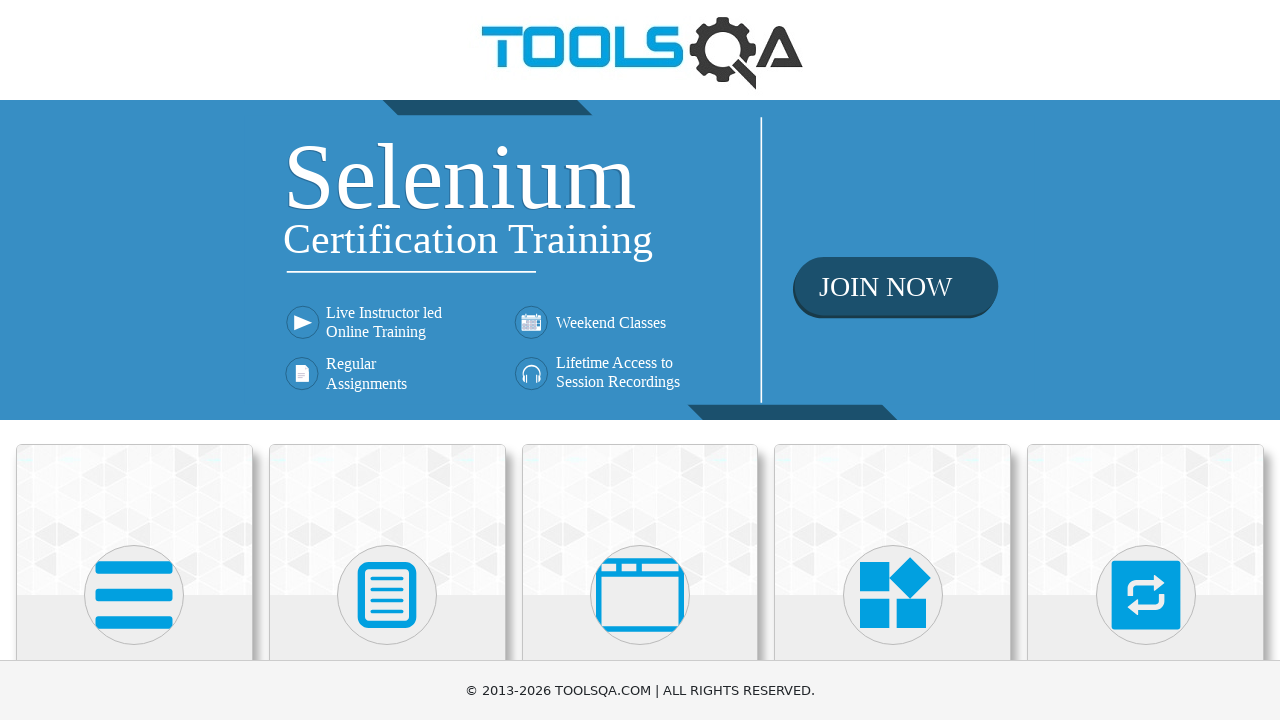

Navigated to DemoQA homepage
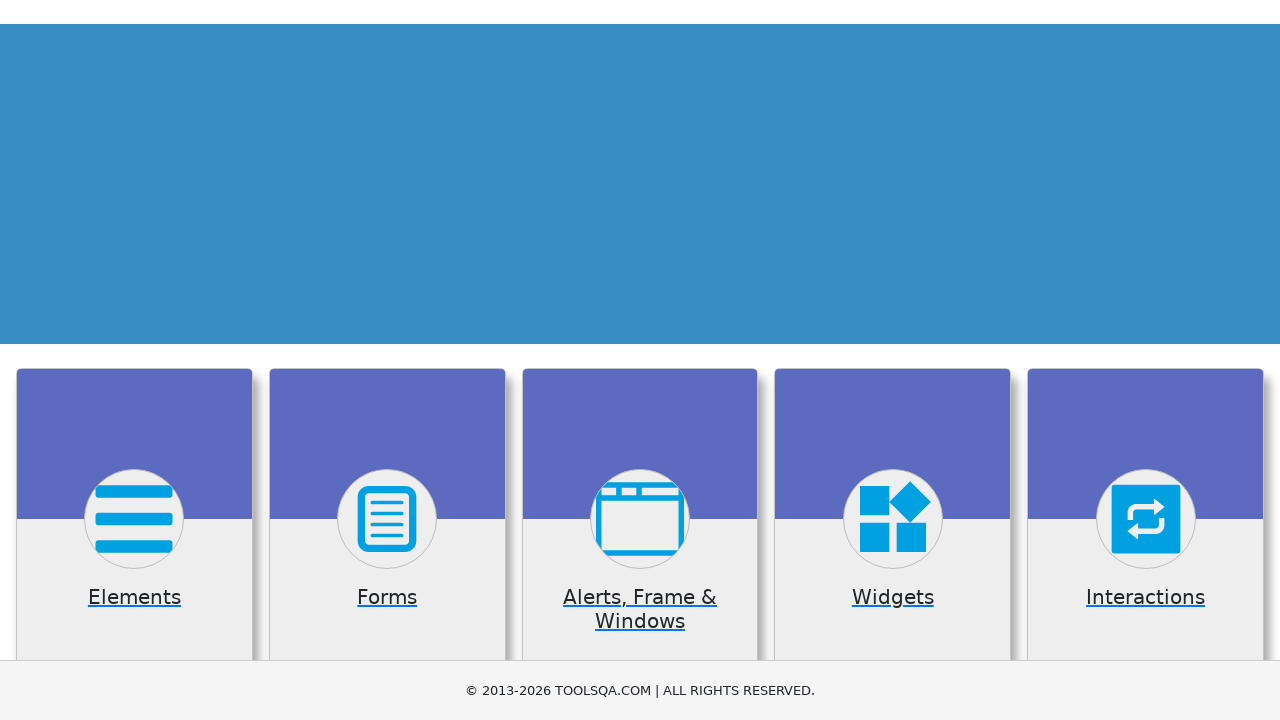

Clicked on Elements menu at (134, 595) on xpath=(//div[@class='avatar mx-auto white'])[1]
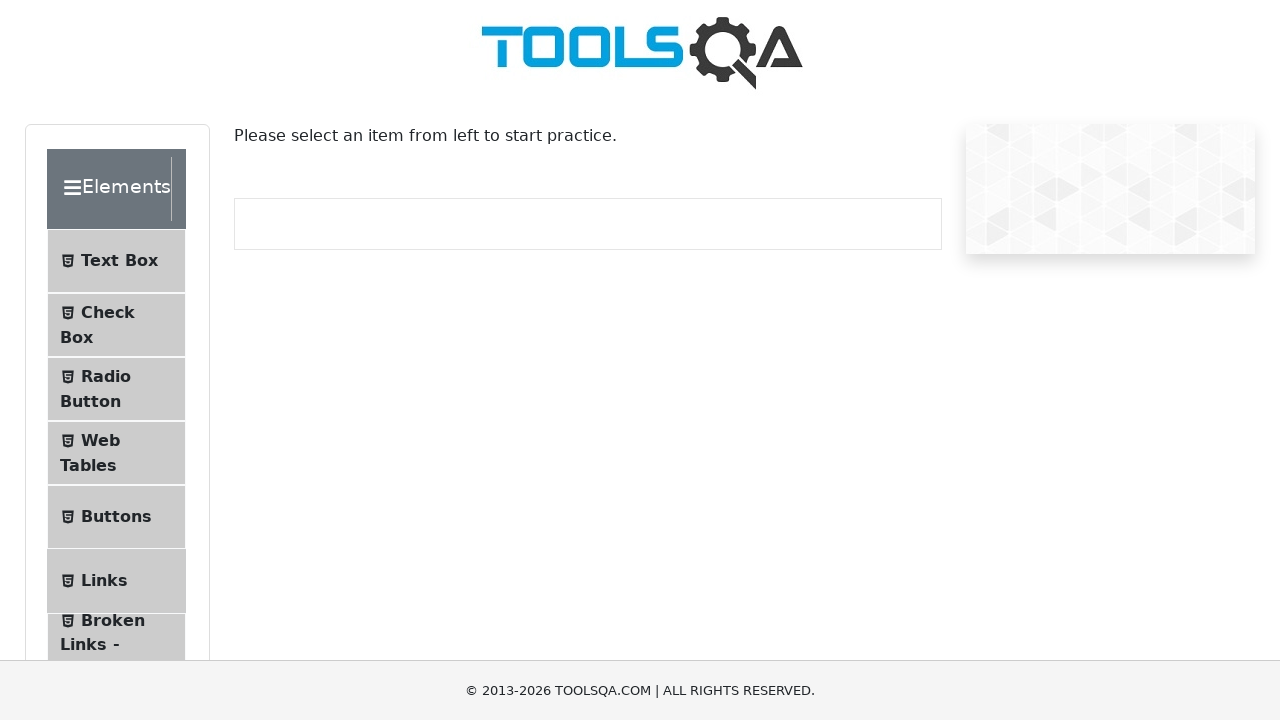

Clicked on Dynamic Properties submenu at (116, 360) on #item-8
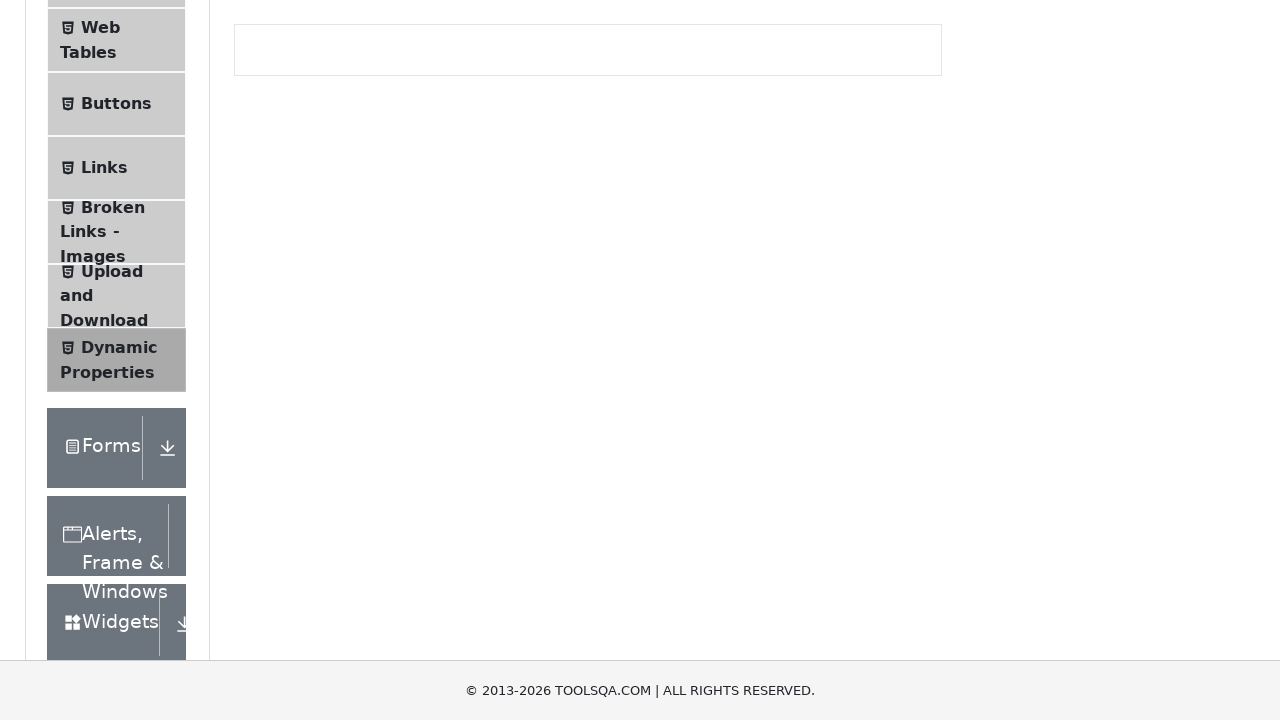

Waited for enableAfter button to become enabled after 5 second delay
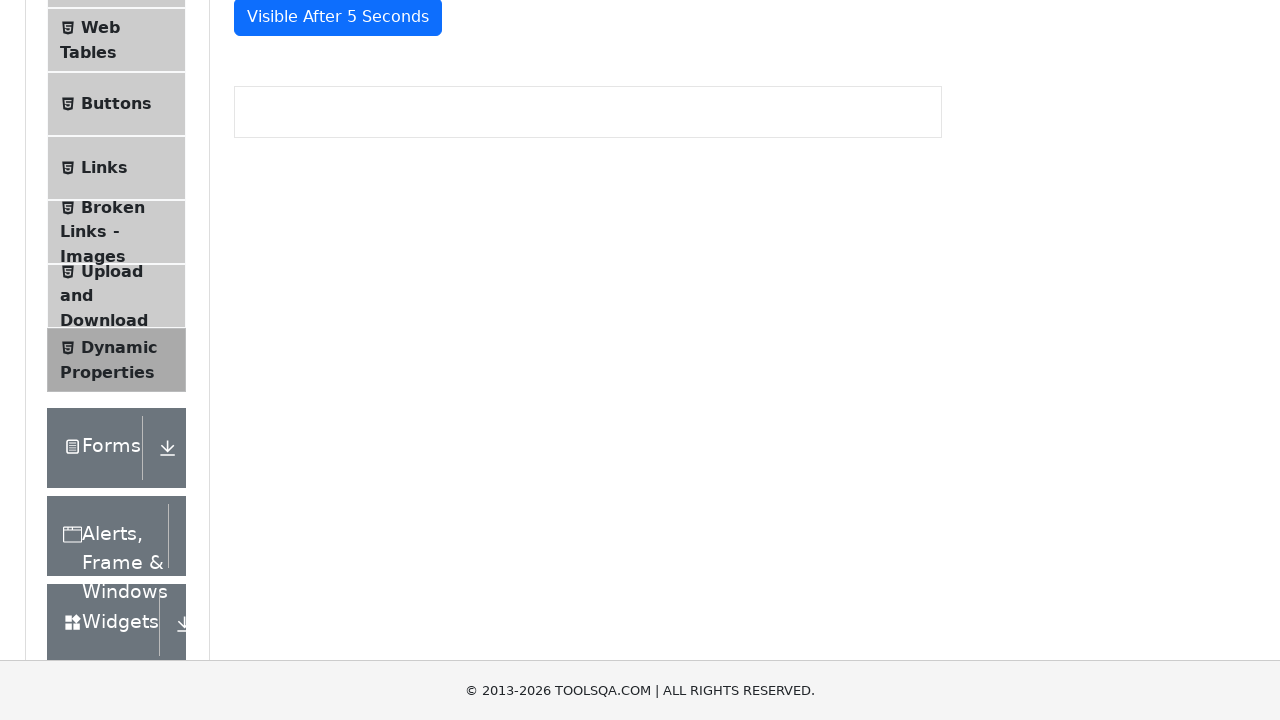

Clicked the enableAfter button at (333, 306) on #enableAfter
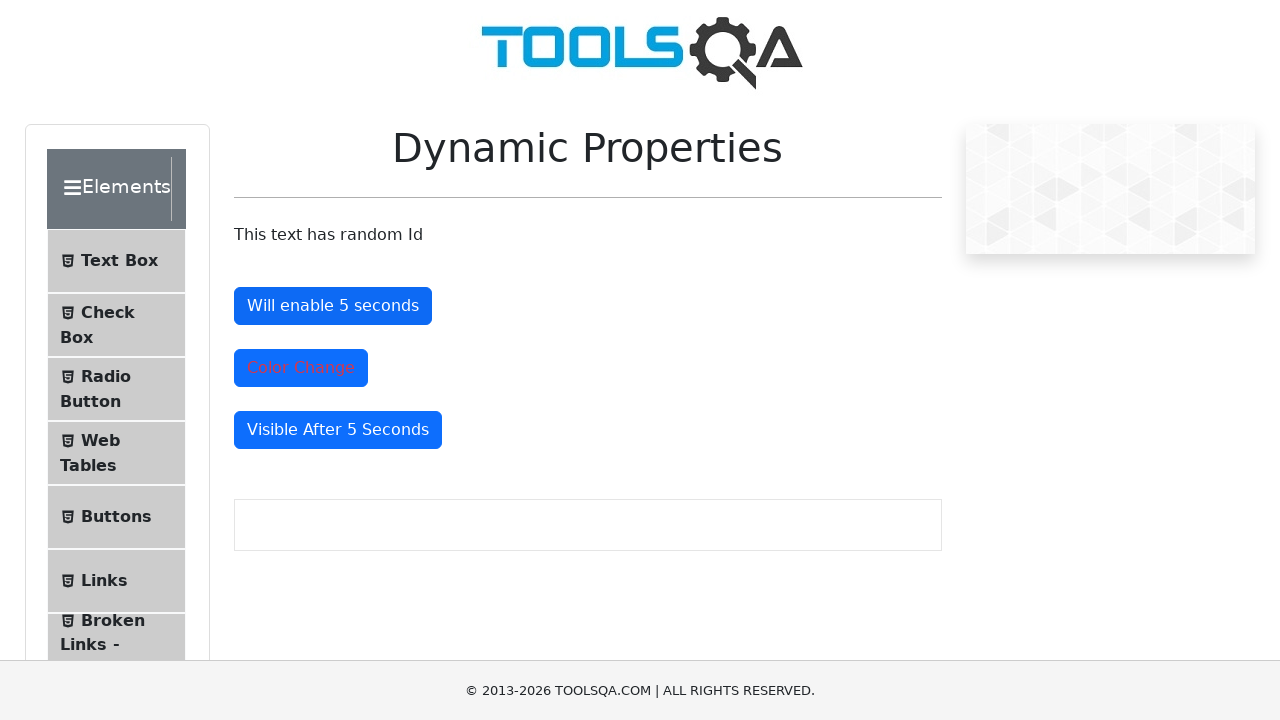

Clicked the color change button and verified color changed at (301, 368) on #colorChange
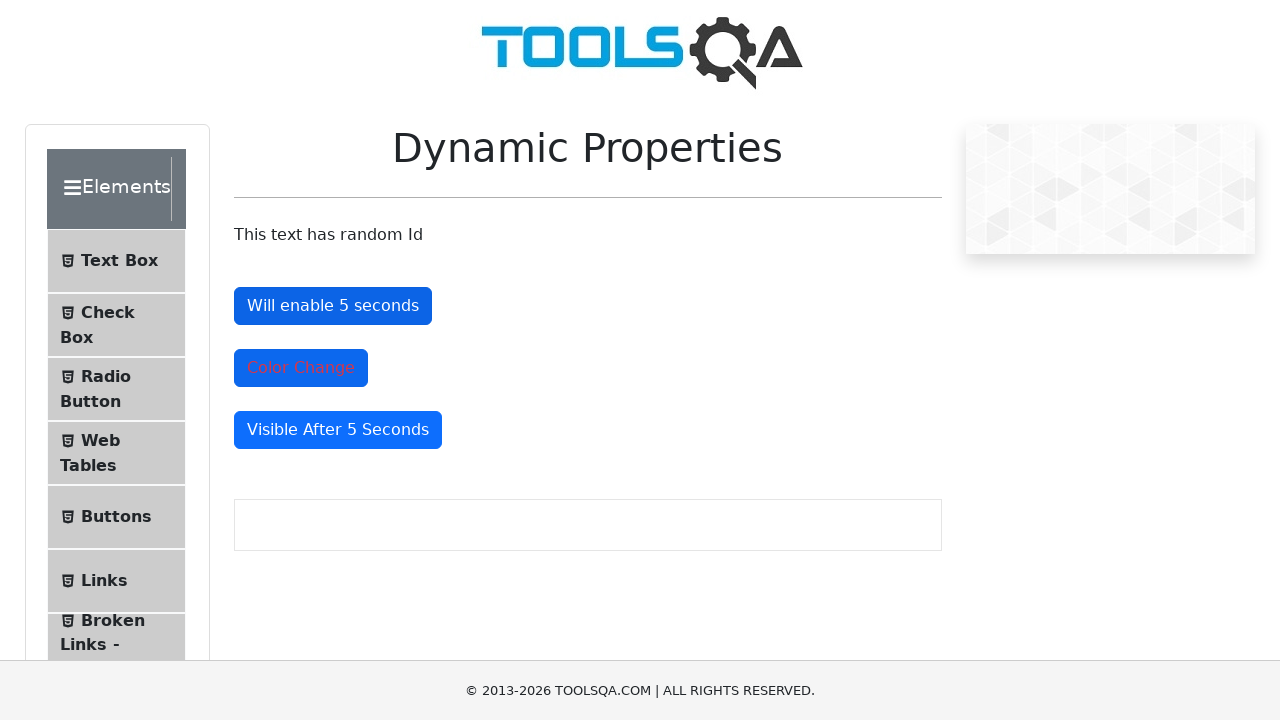

Clicked the enableAfter button again at (333, 306) on #enableAfter
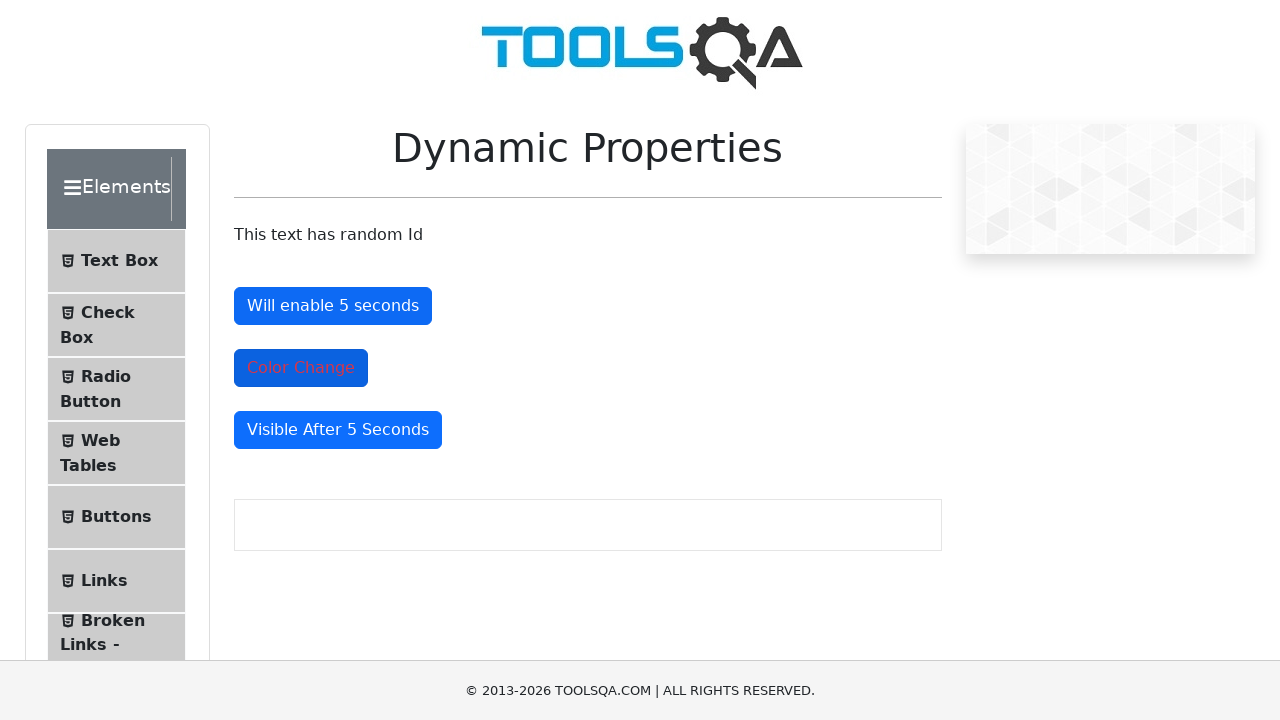

Clicked the color change button again at (301, 368) on #colorChange
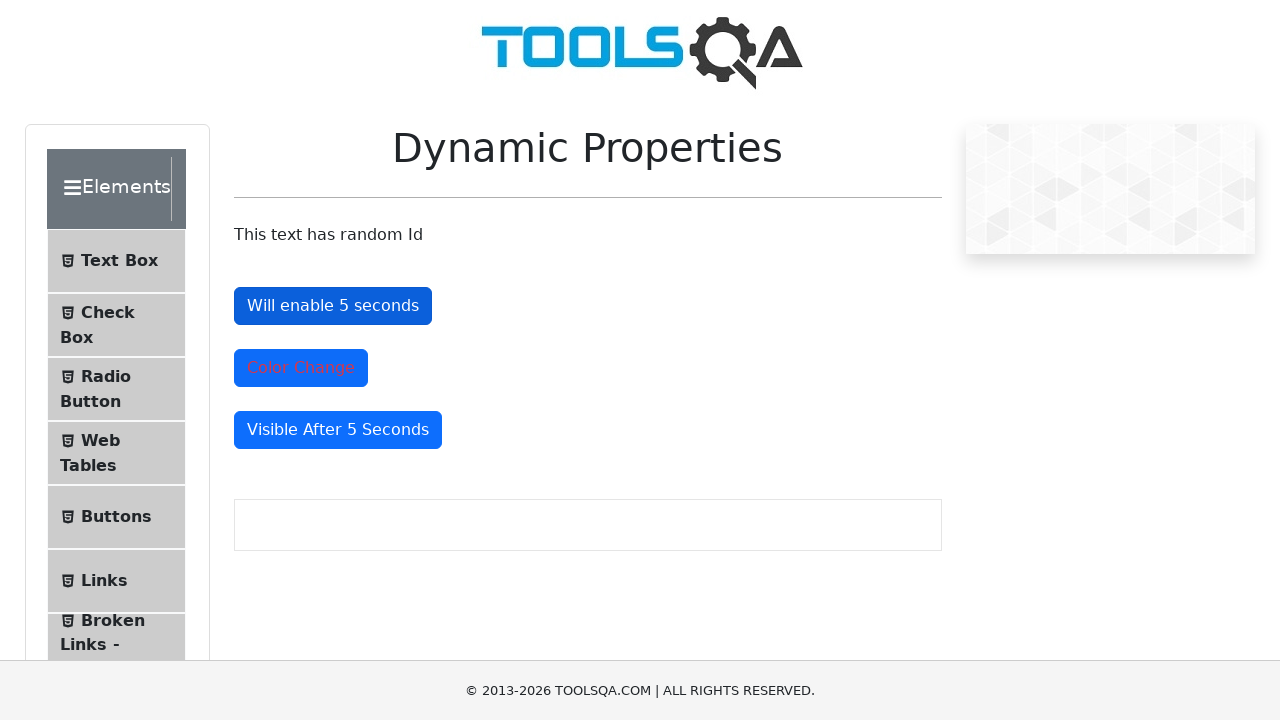

Waited for visibleAfter button to appear after 5 second delay
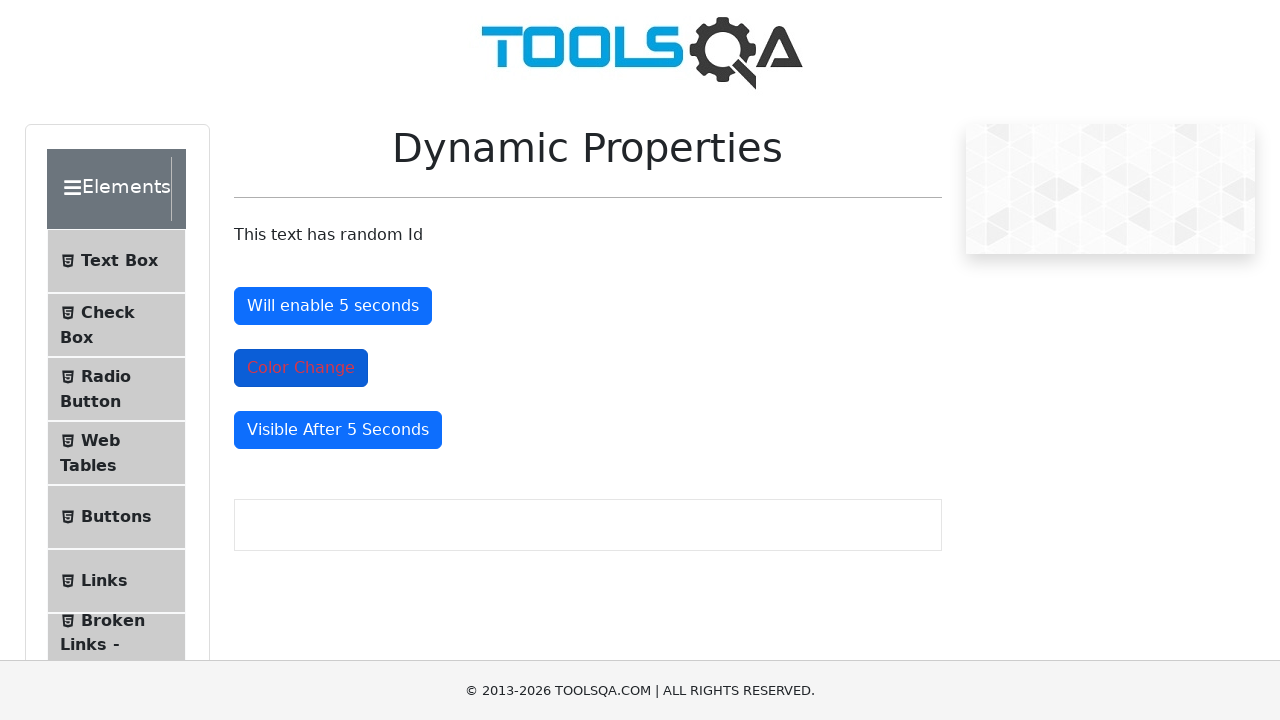

Clicked the visibleAfter button at (338, 430) on #visibleAfter
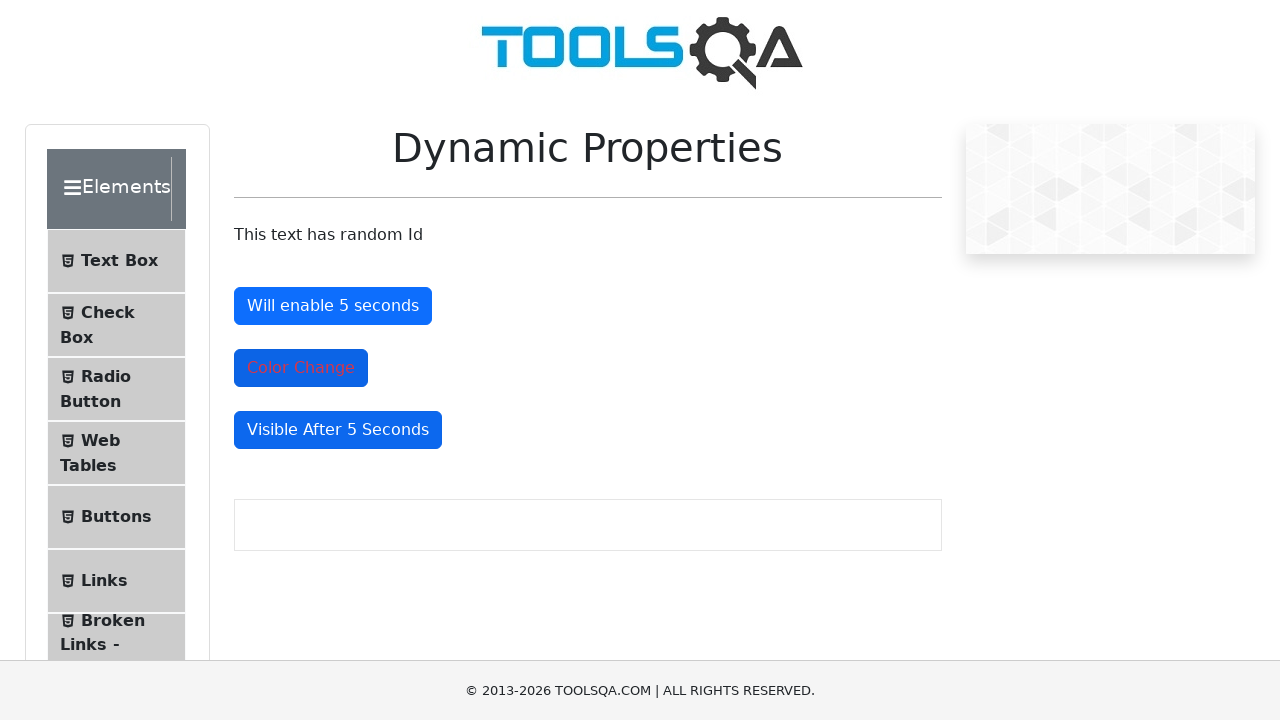

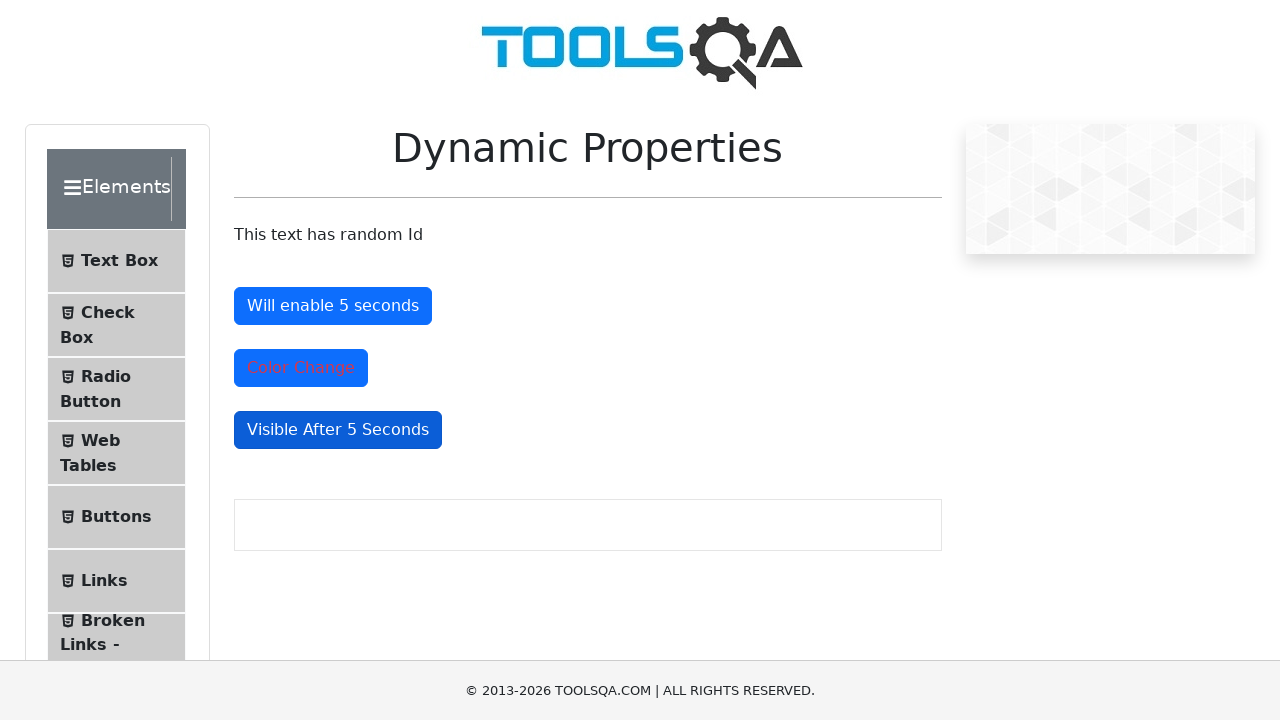